Tests dropdown selection functionality by selecting Option 2 from a dropdown menu

Starting URL: https://the-internet.herokuapp.com/dropdown

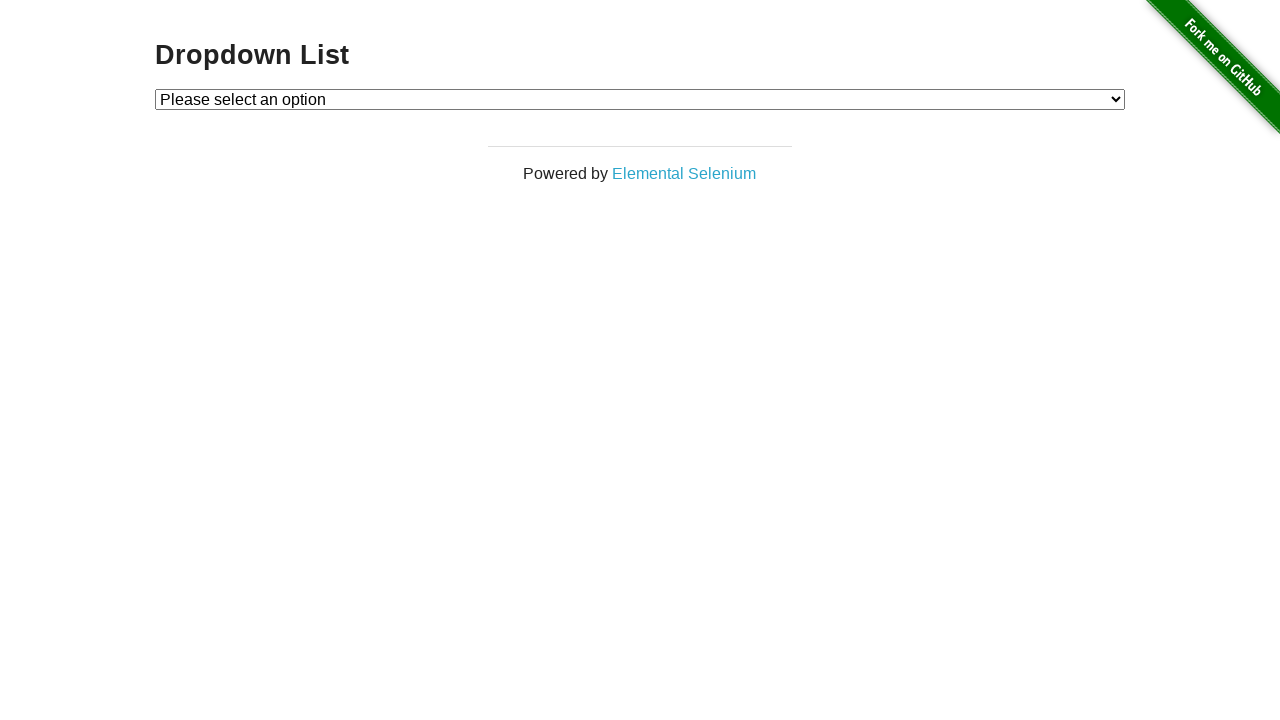

Selected Option 2 from dropdown menu on #dropdown
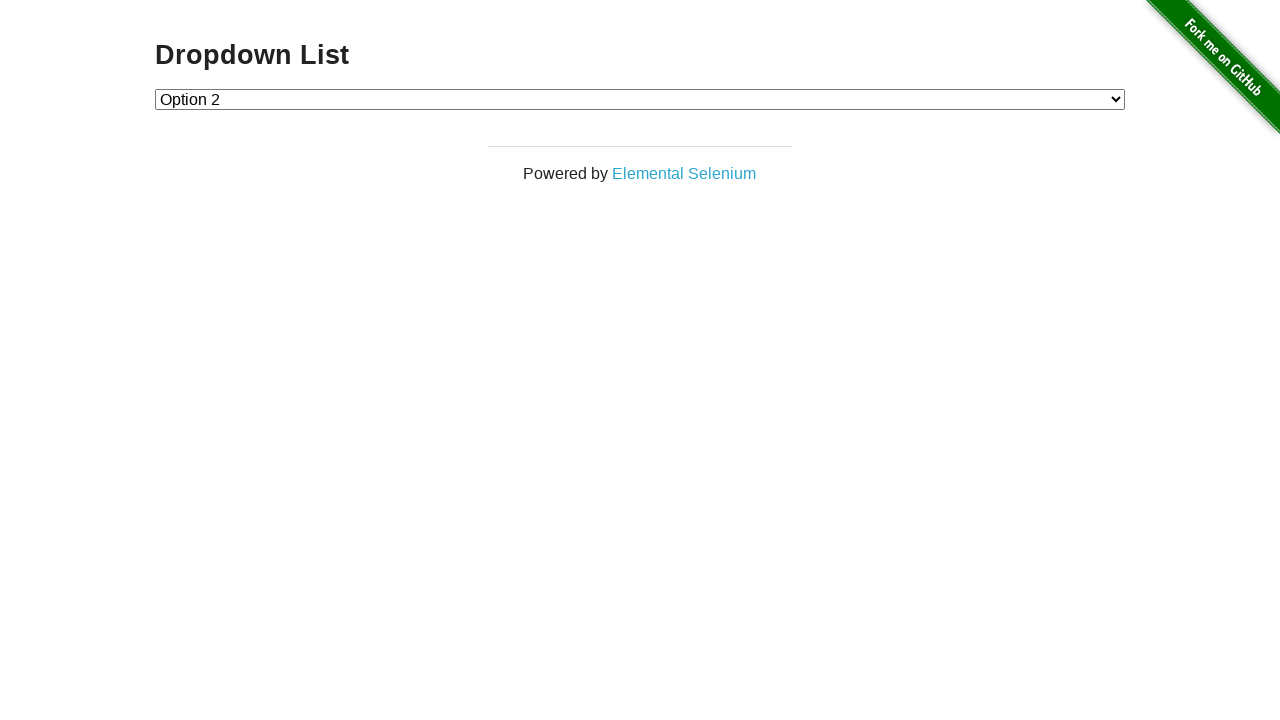

Located Option 2 element in dropdown
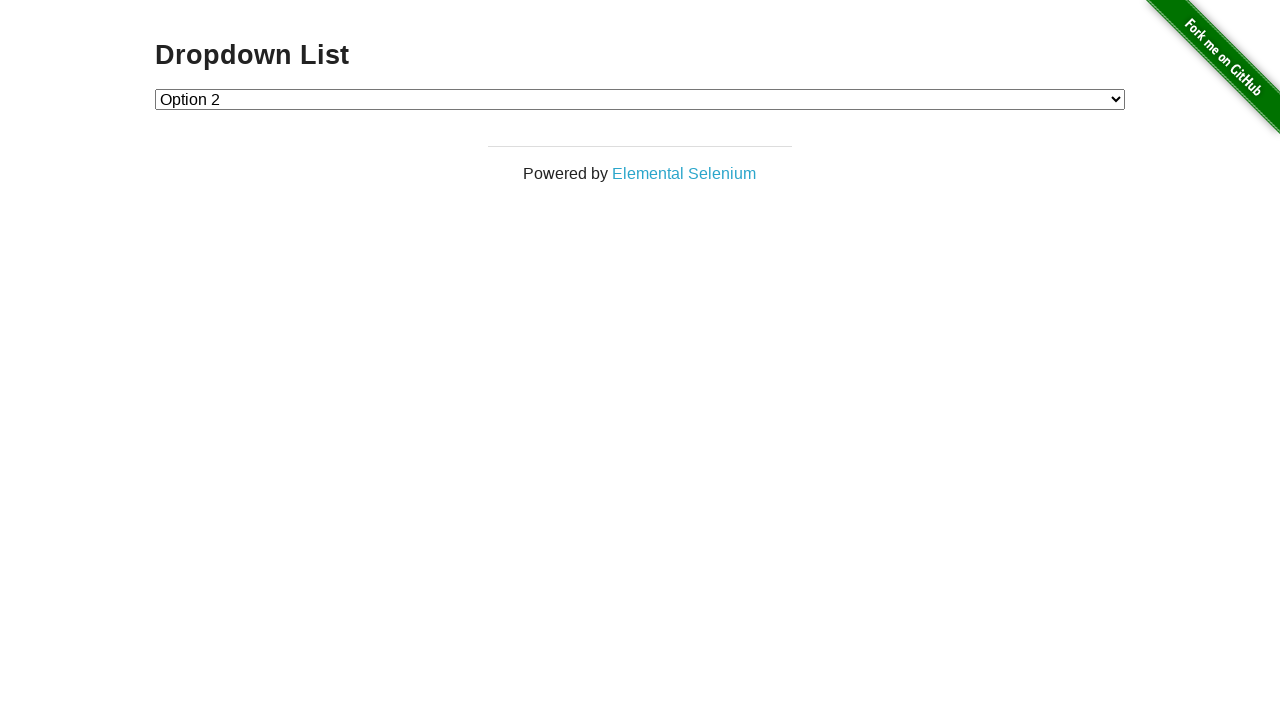

Verified that Option 2 is selected
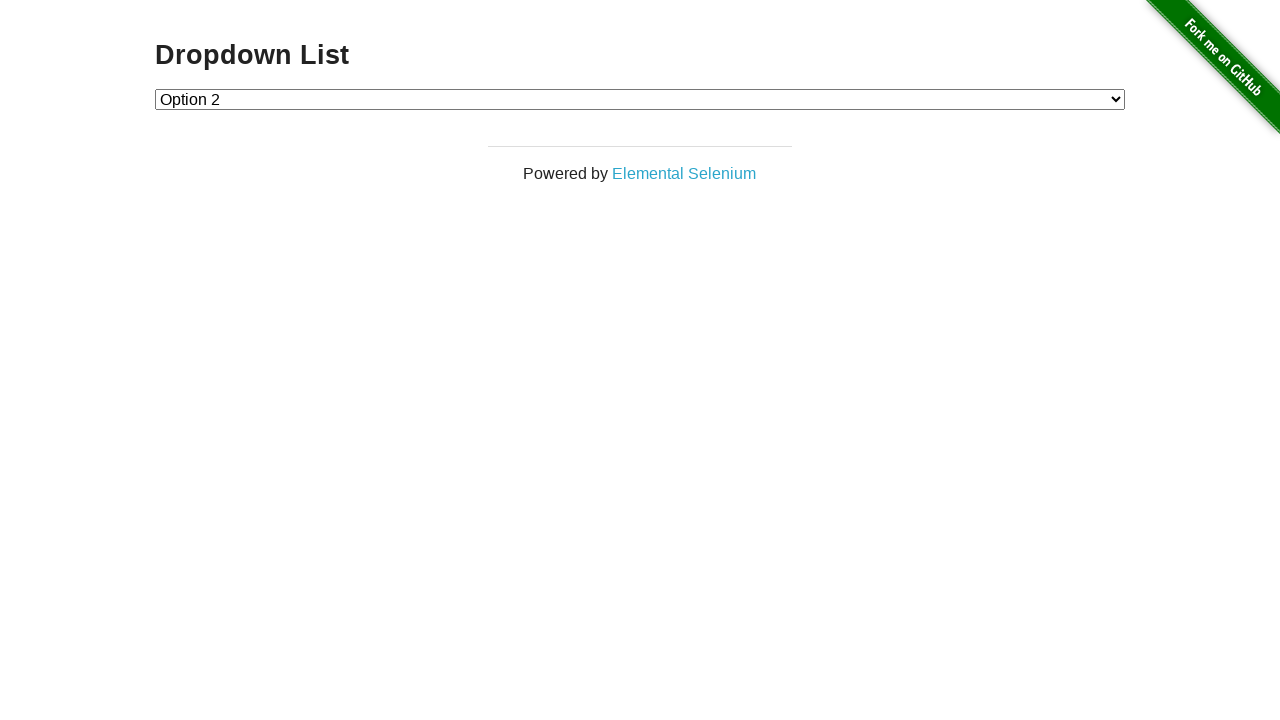

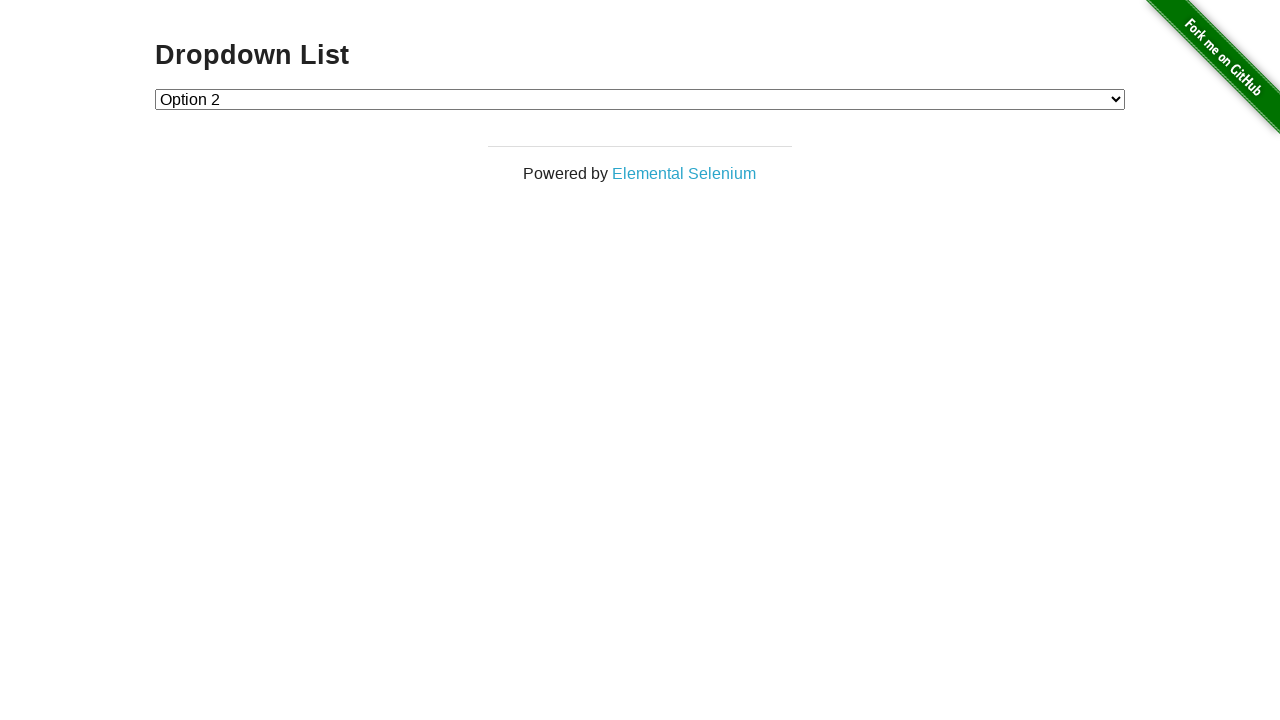